Tests navigation by clicking on the Collection link

Starting URL: https://dagit.club/ko/

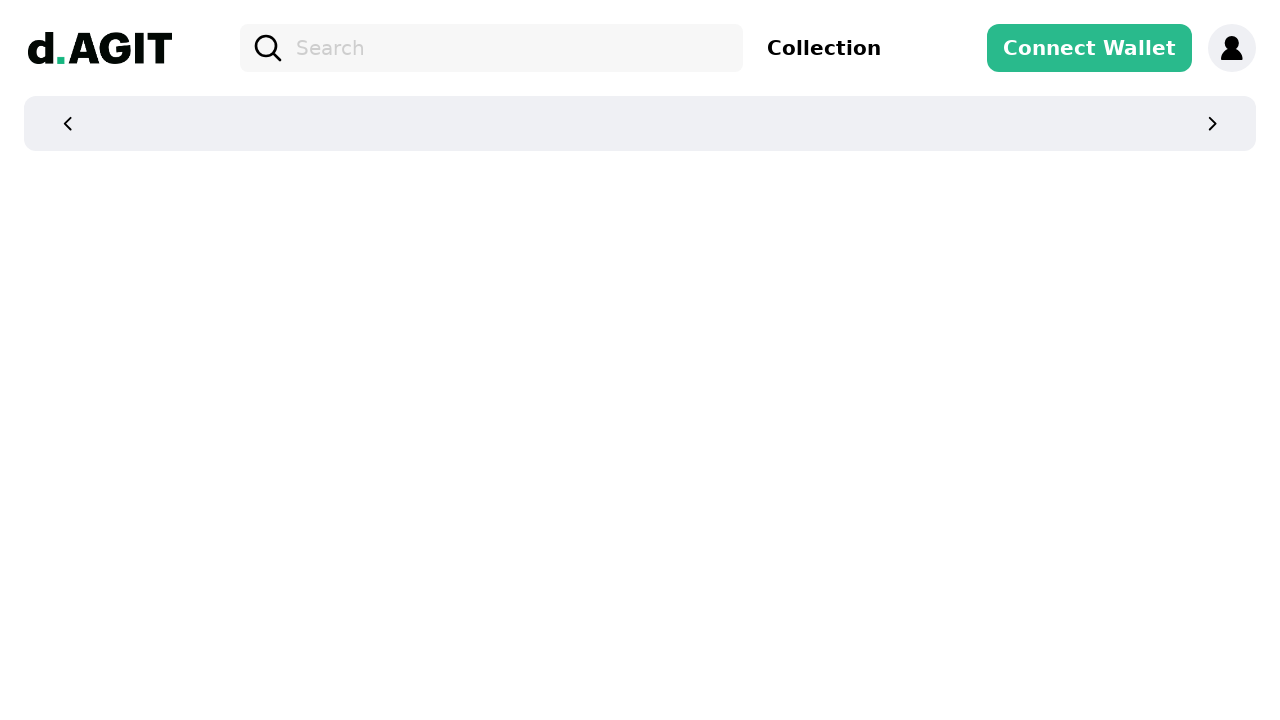

Clicked on the Collection link at (824, 48) on internal:role=link[name="Collection"i]
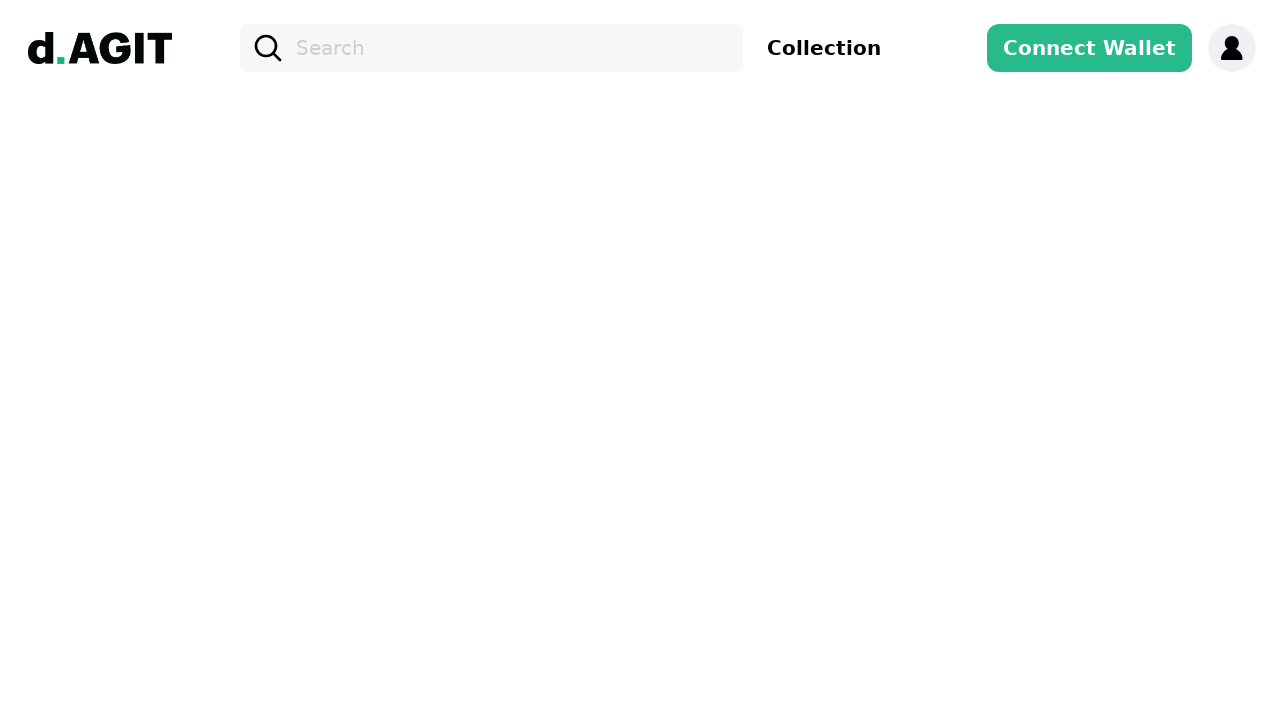

Waited for navigation to complete - network idle state reached
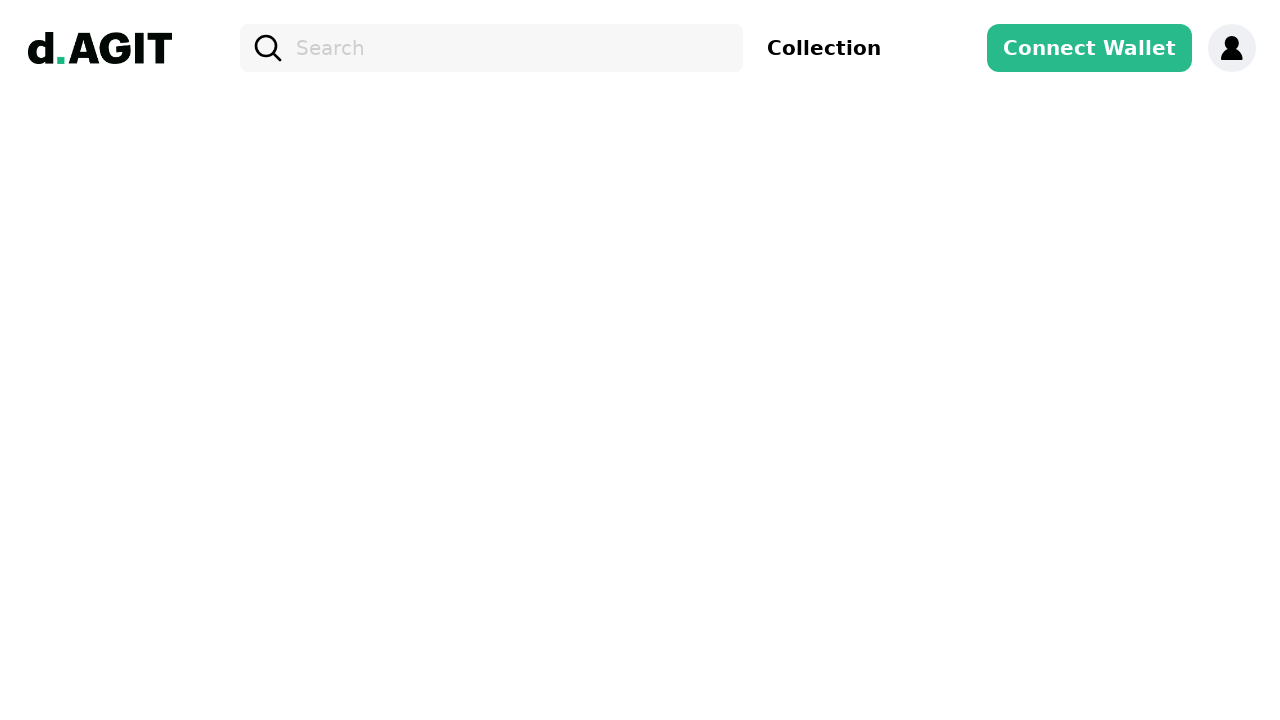

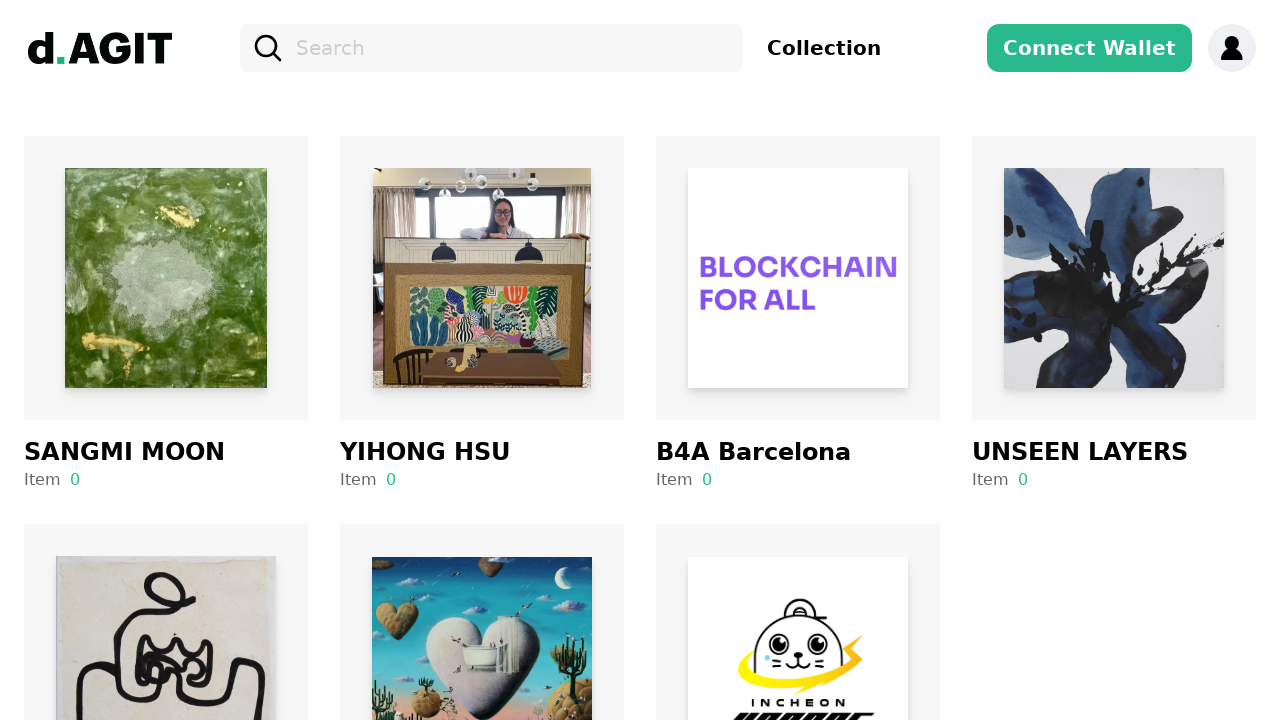